Tests dropdown selection functionality on the OrangeHRM demo page by selecting a country value from a dropdown using both index and value selection methods.

Starting URL: https://www.orangehrm.com/hris-hr-software-demo/

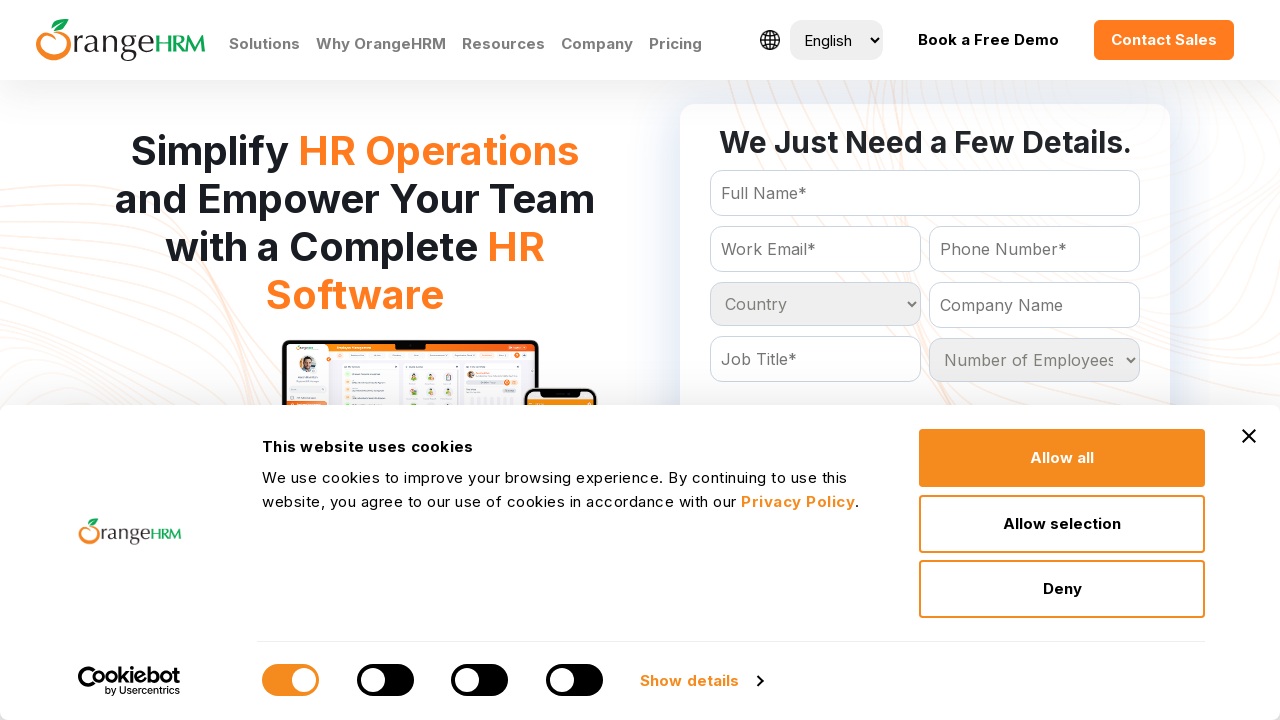

Country dropdown selector became visible
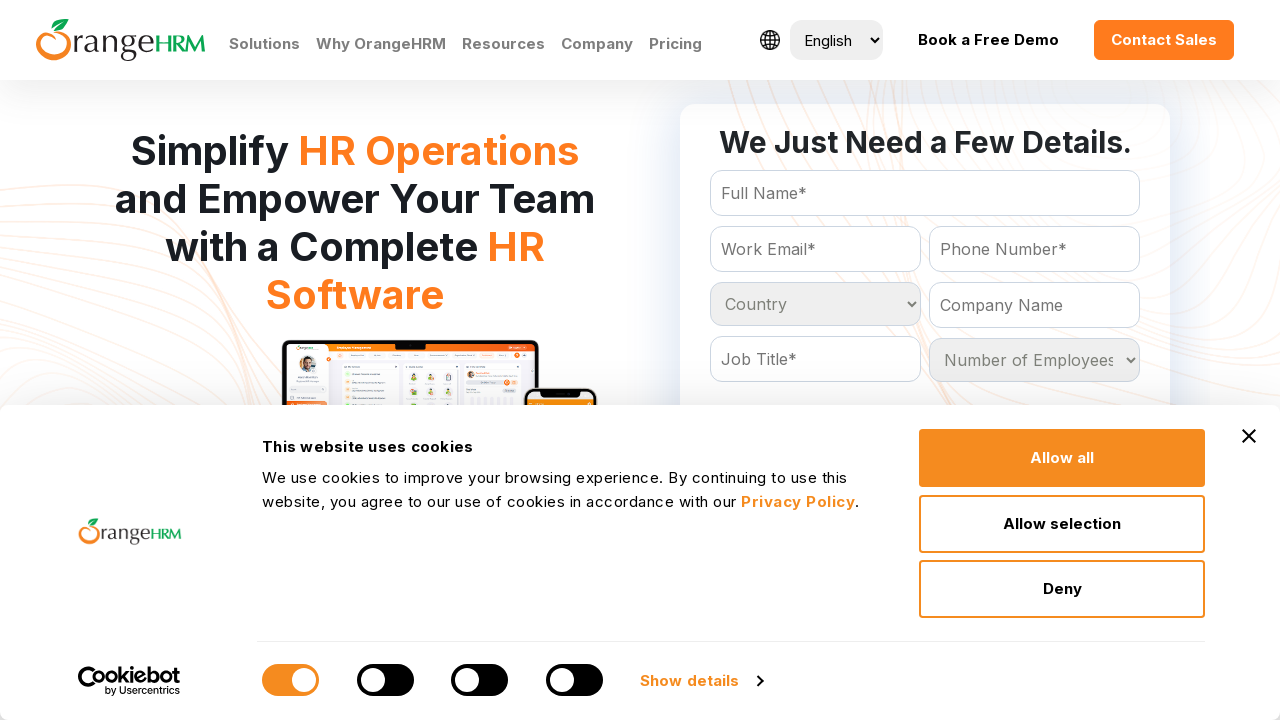

Located country dropdown element
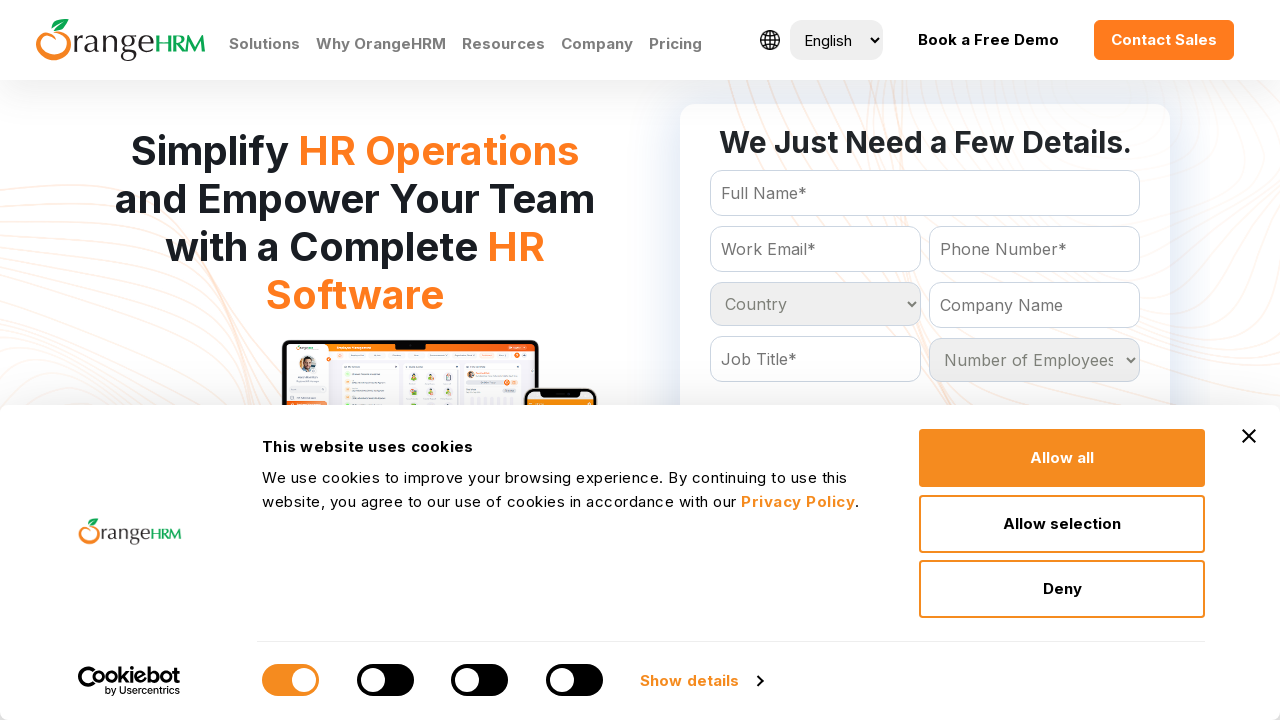

Selected 4th option (index 3) from country dropdown on select[name='Country']
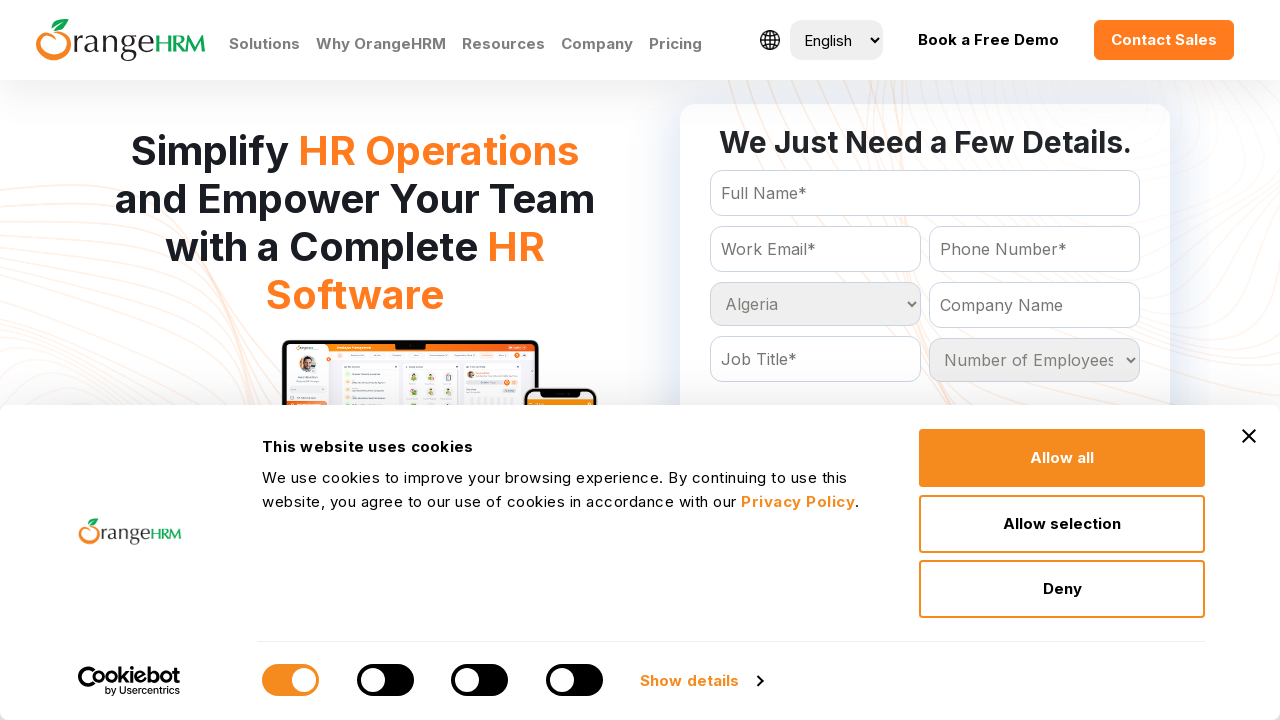

Waited 1000ms for dropdown selection to register
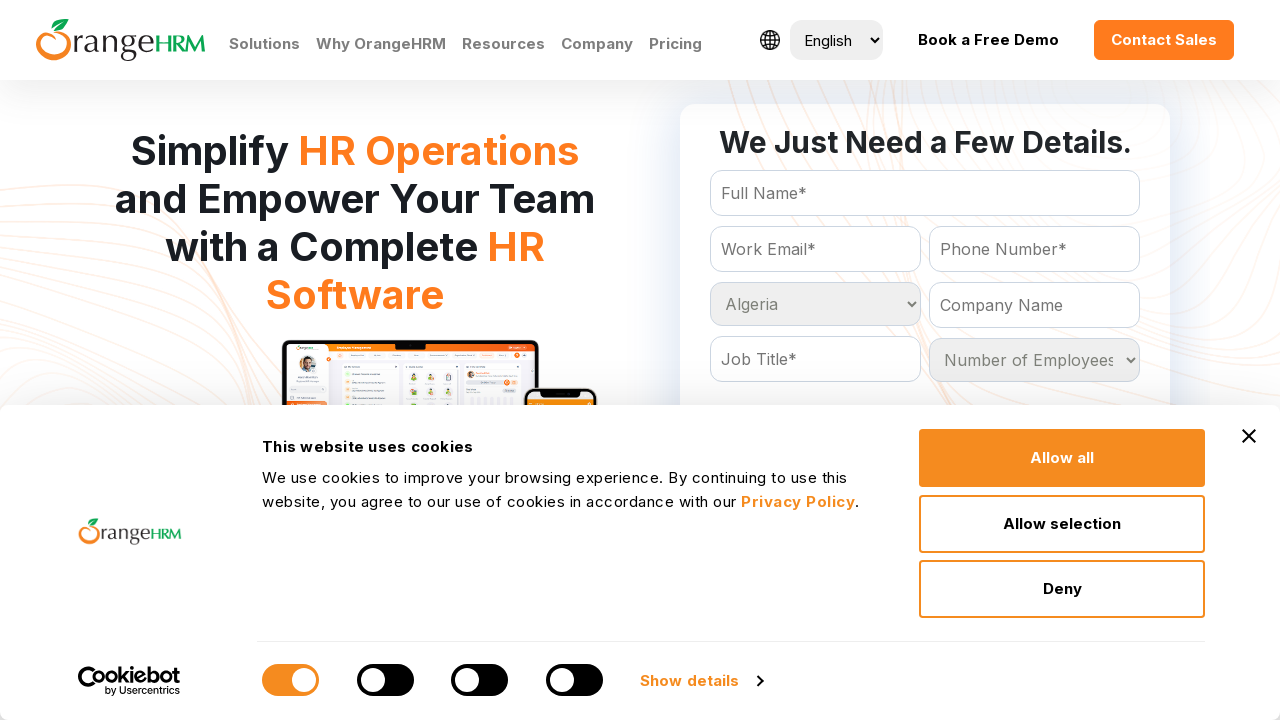

Selected 'India' option from country dropdown by value on select[name='Country']
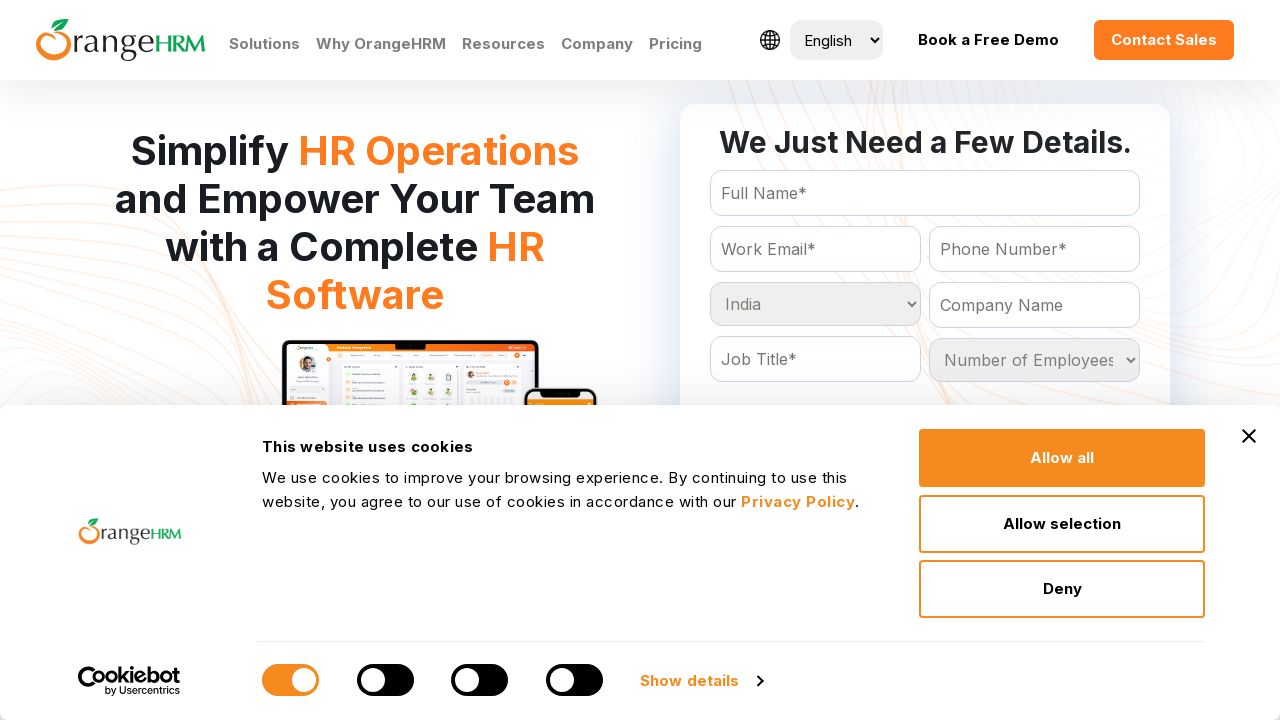

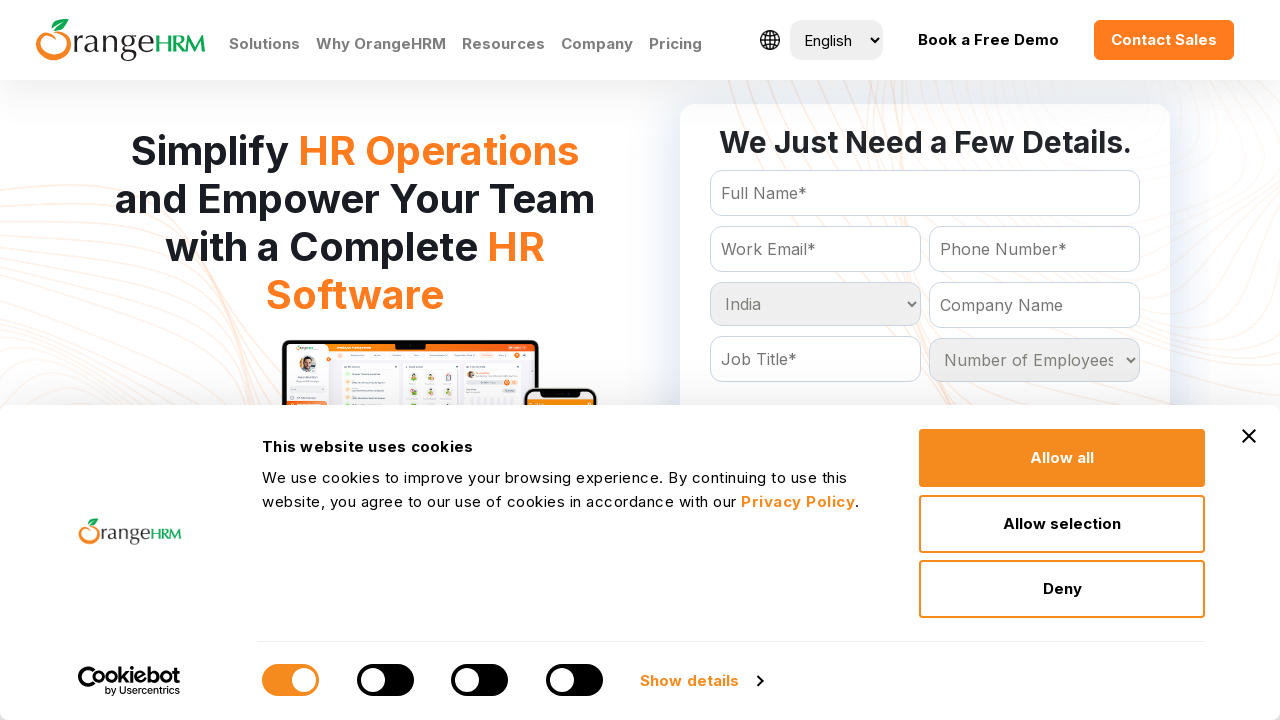